Visits multiple portfolio websites hosted on Firebase, navigating through a list of URLs to verify they load correctly

Starting URL: https://proyecto-cintianecol.web.app/

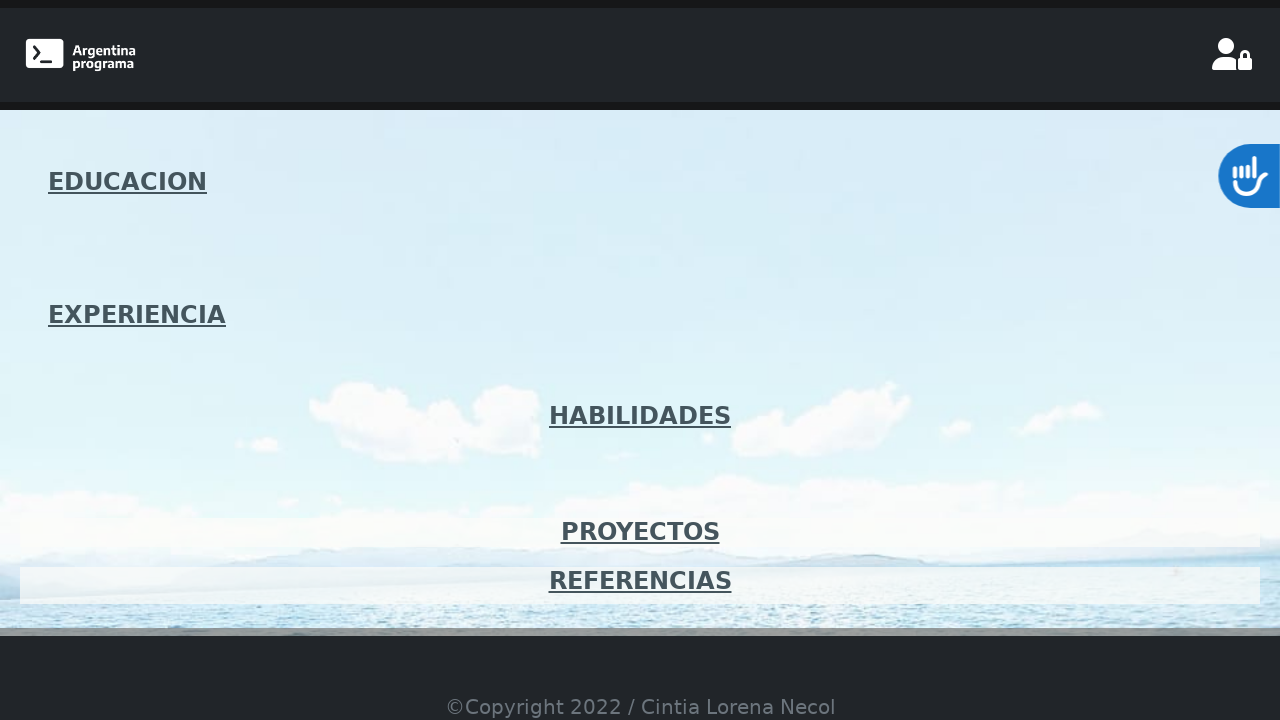

Starting page at https://proyecto-cintianecol.web.app/ loaded with networkidle state
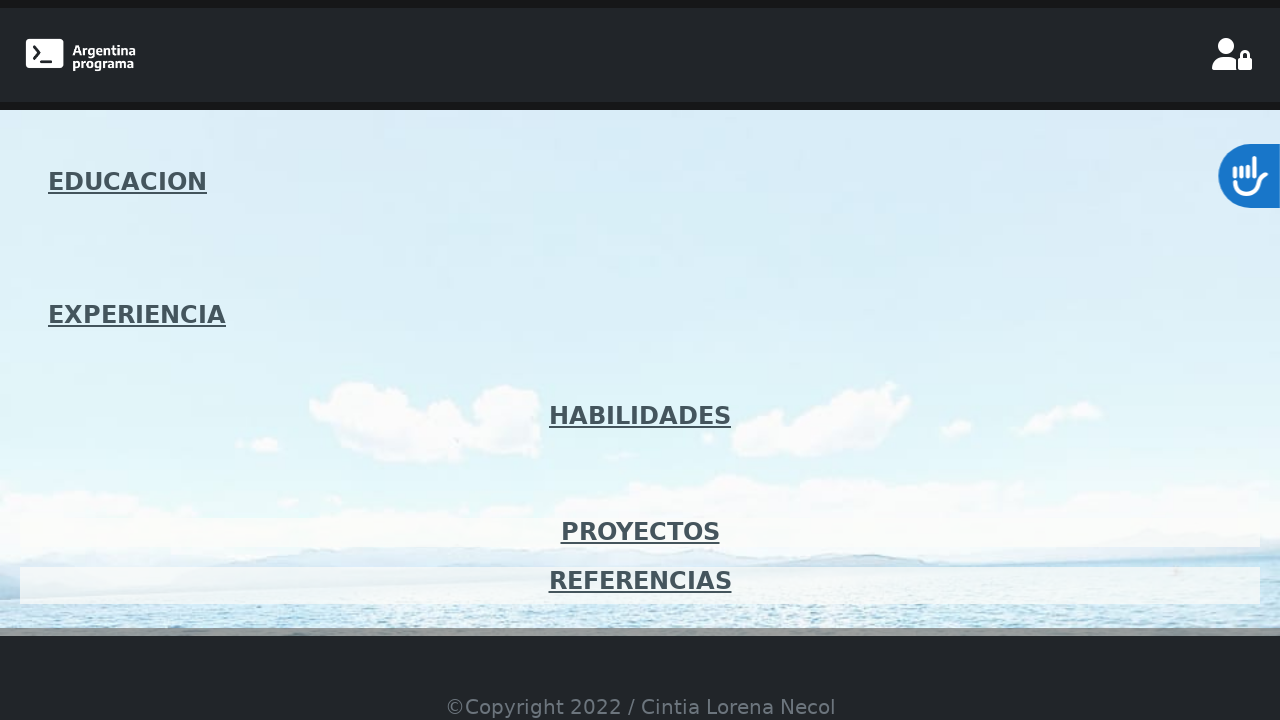

Navigated to portfolio URL: https://pov-portfolio.web.app/
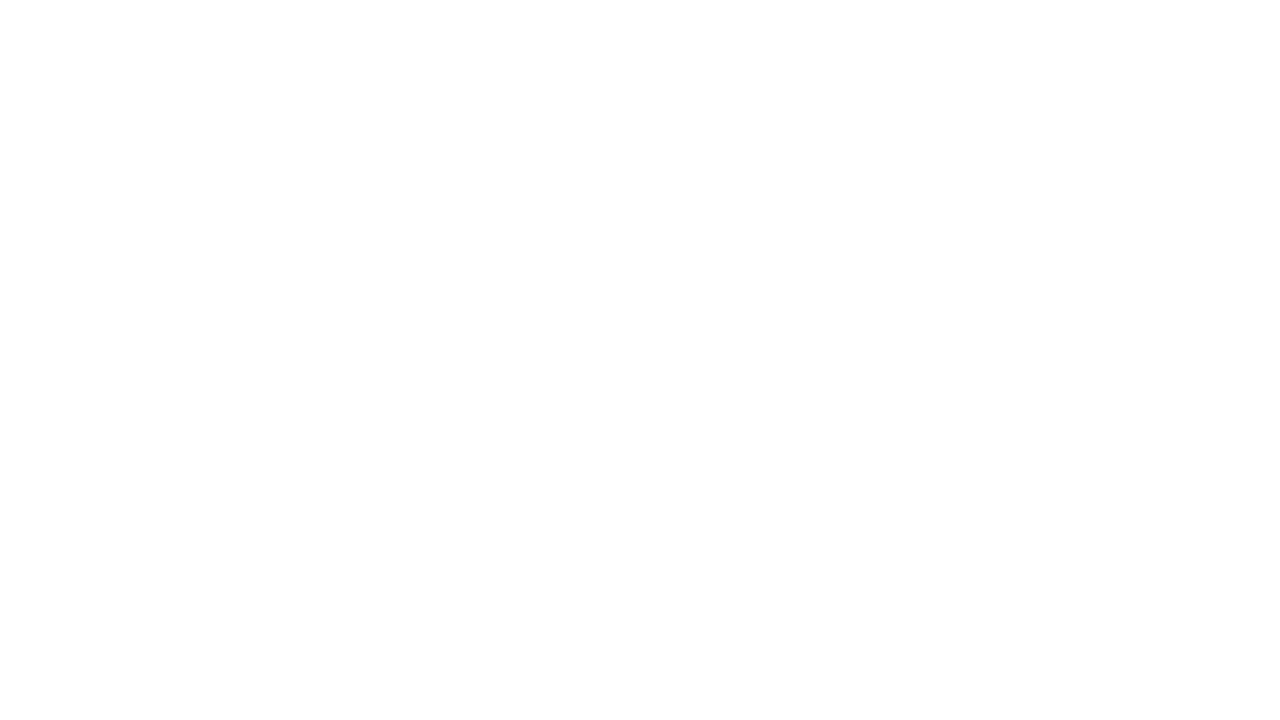

Portfolio page https://pov-portfolio.web.app/ fully loaded with networkidle state
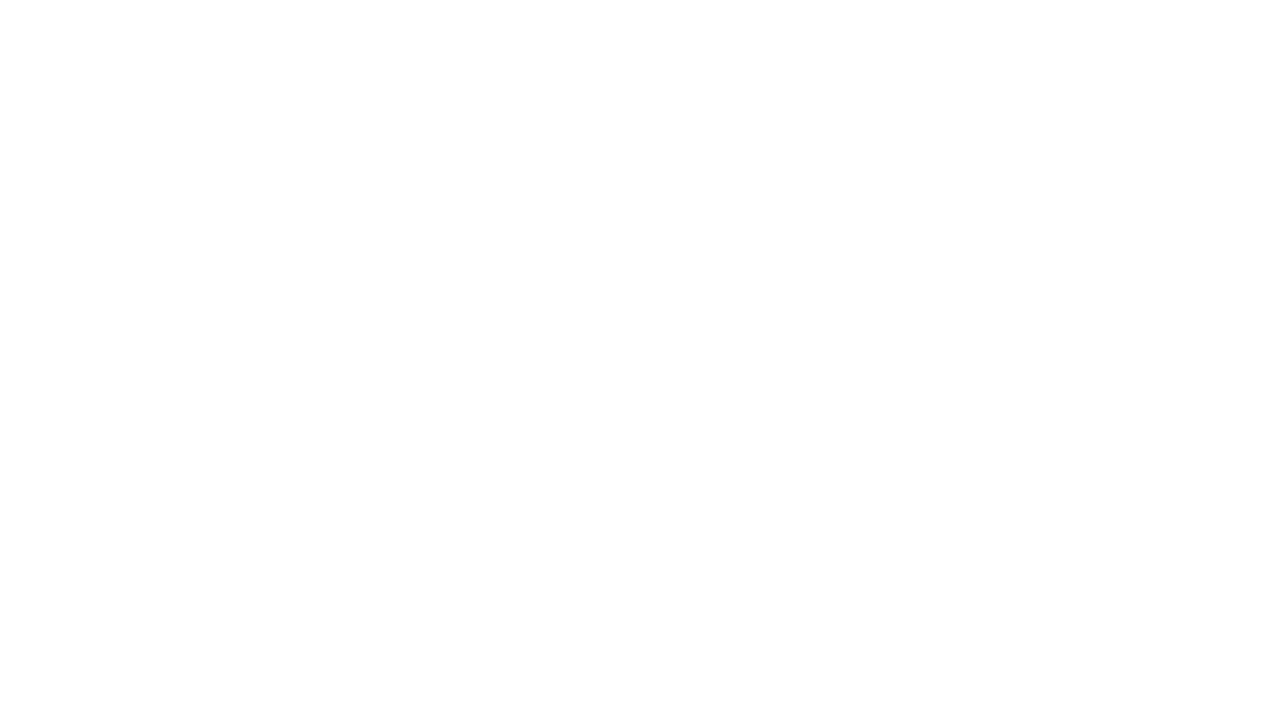

Navigated to portfolio URL: https://portfolio-karinsd.web.app/
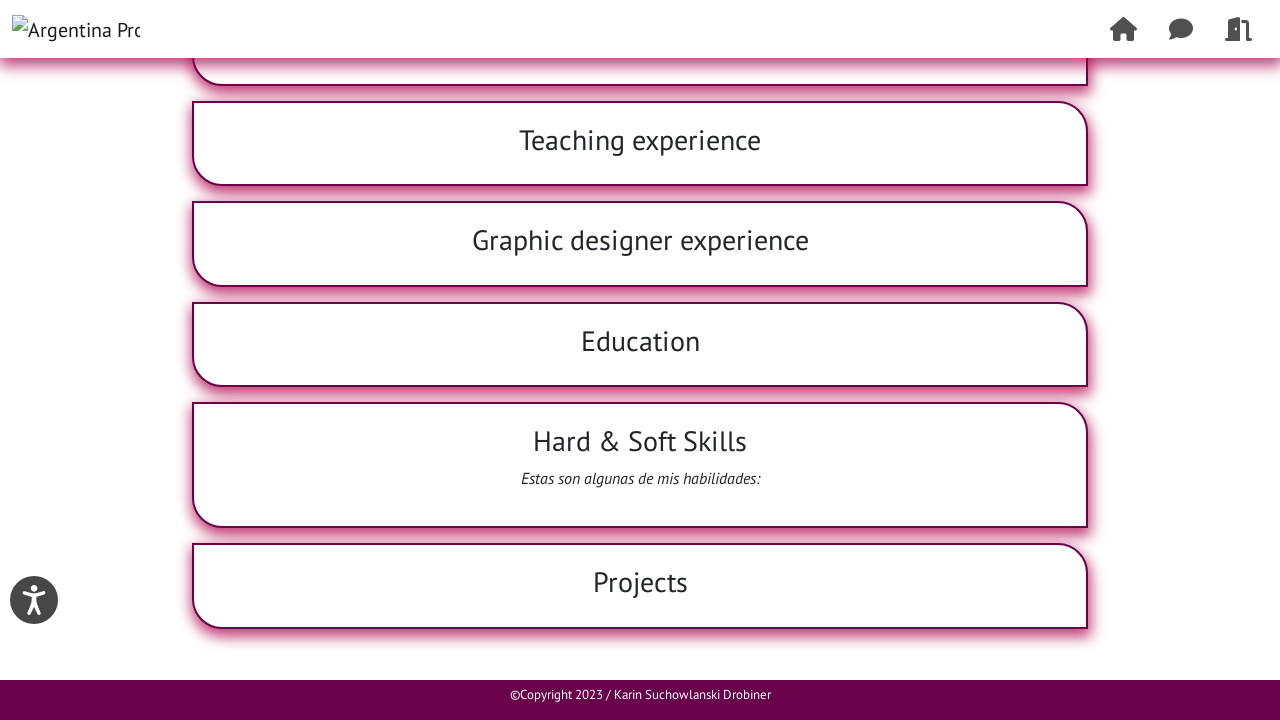

Portfolio page https://portfolio-karinsd.web.app/ fully loaded with networkidle state
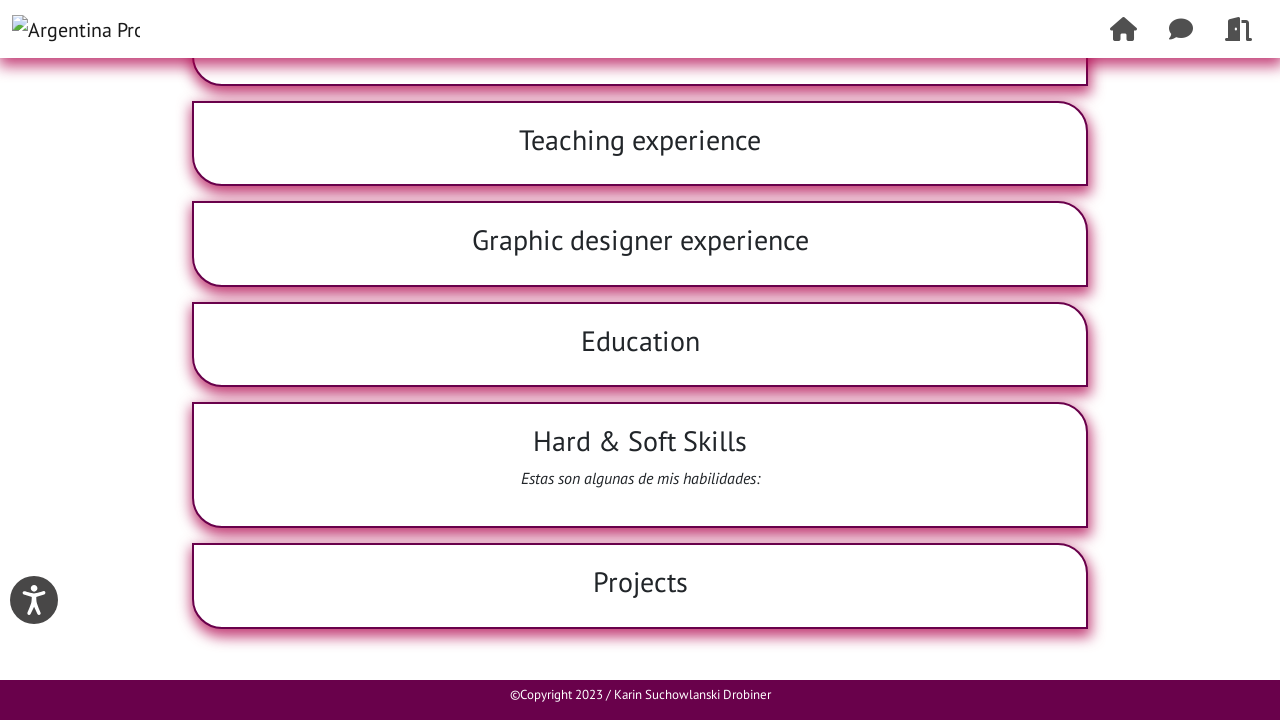

Navigated to portfolio URL: https://portfolioale-17e1a.web.app/
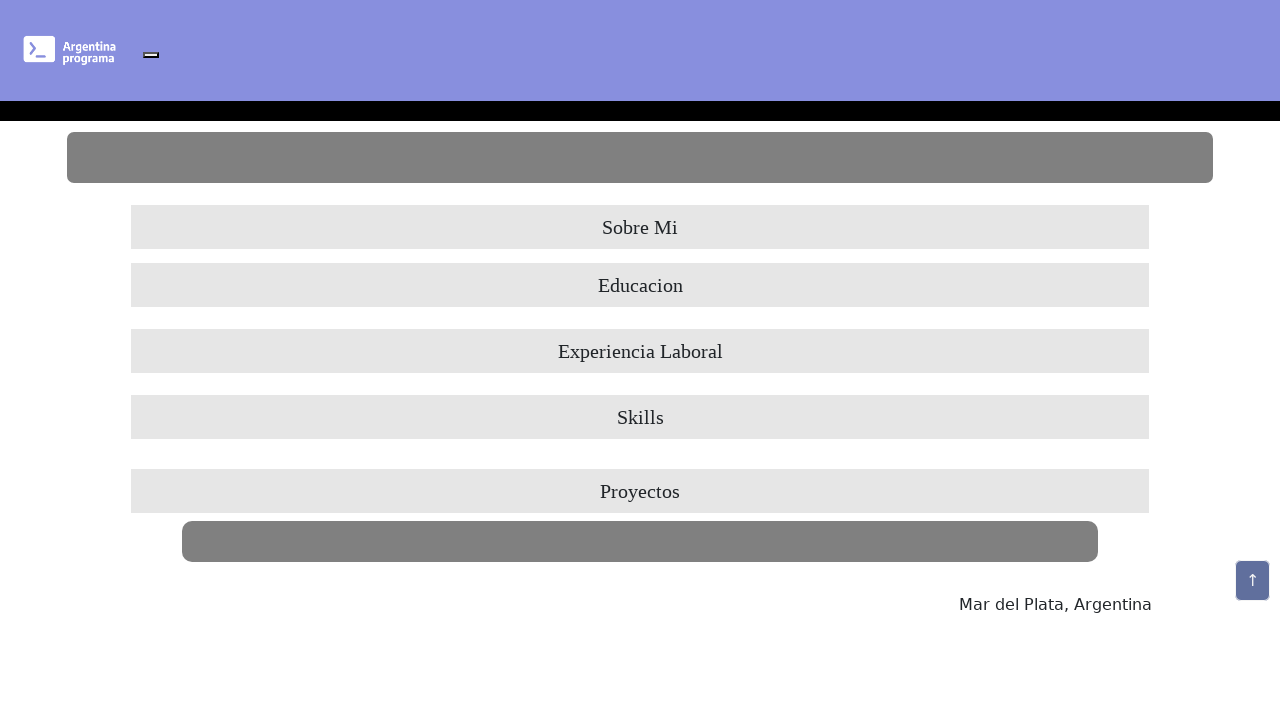

Portfolio page https://portfolioale-17e1a.web.app/ fully loaded with networkidle state
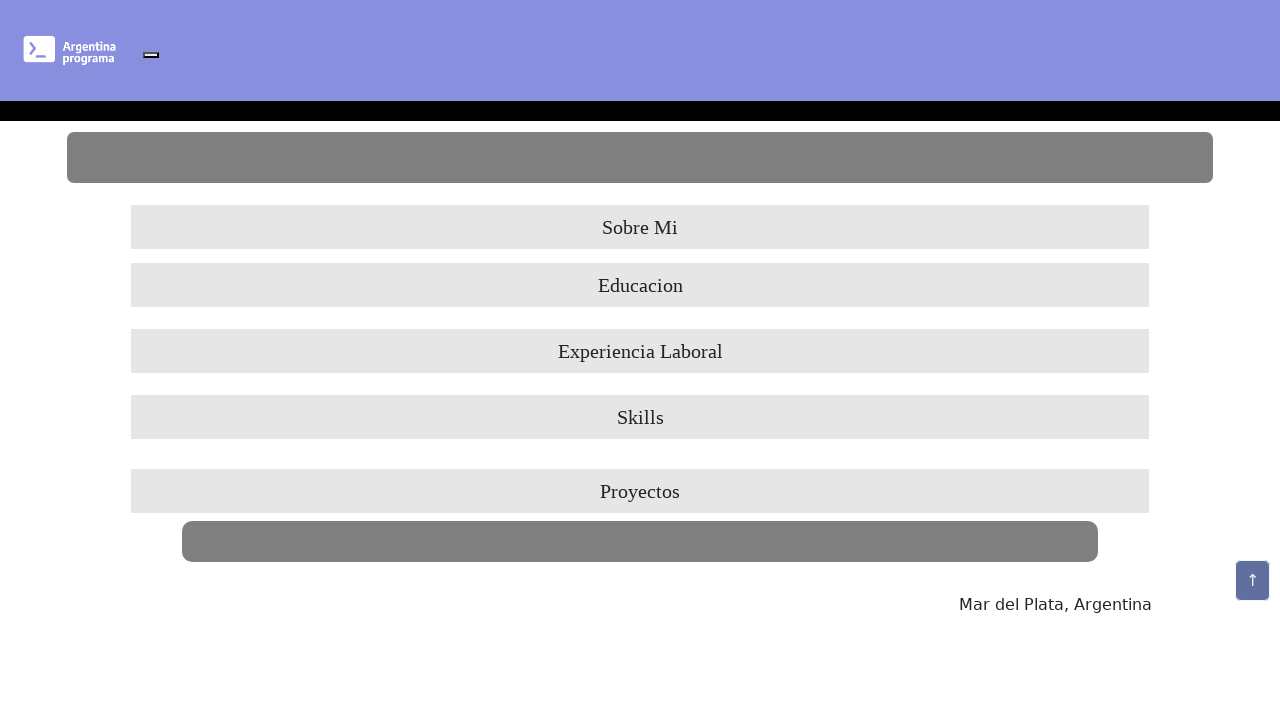

Navigated to portfolio URL: https://nuevoivonportf.web.app/
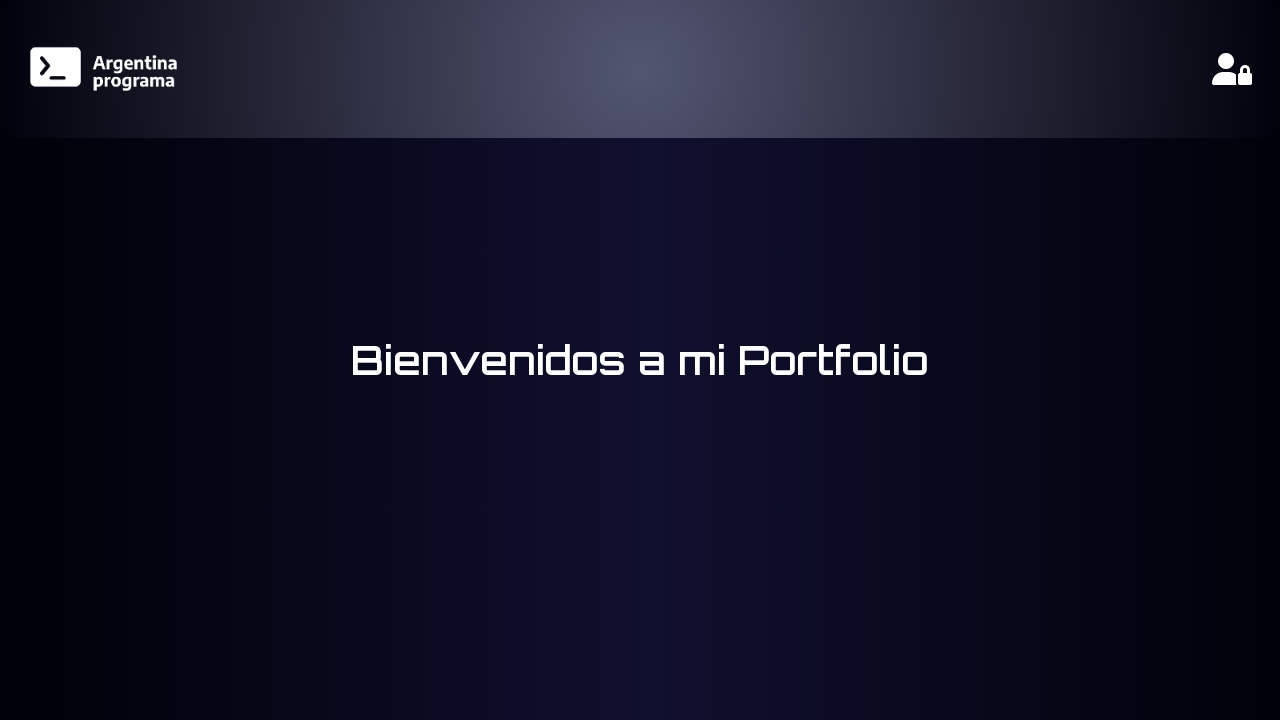

Portfolio page https://nuevoivonportf.web.app/ fully loaded with networkidle state
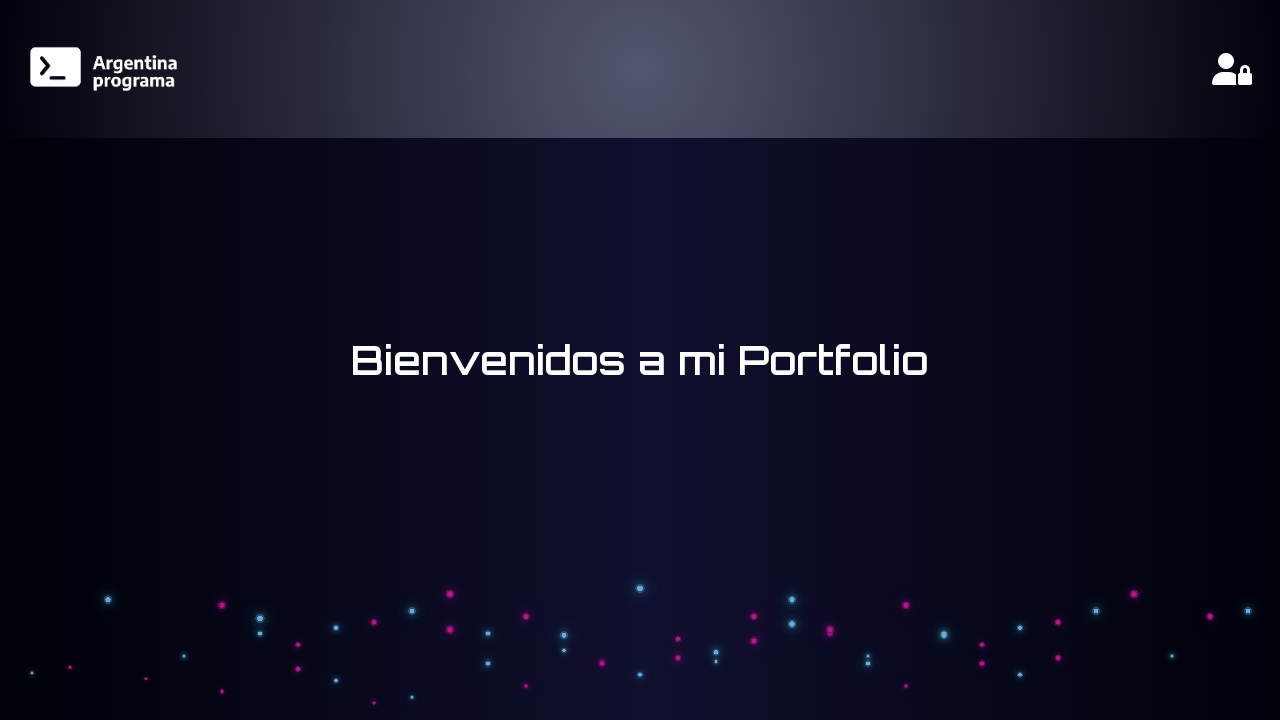

Navigated to portfolio URL: https://portfoliofrontend-37881.web.app/
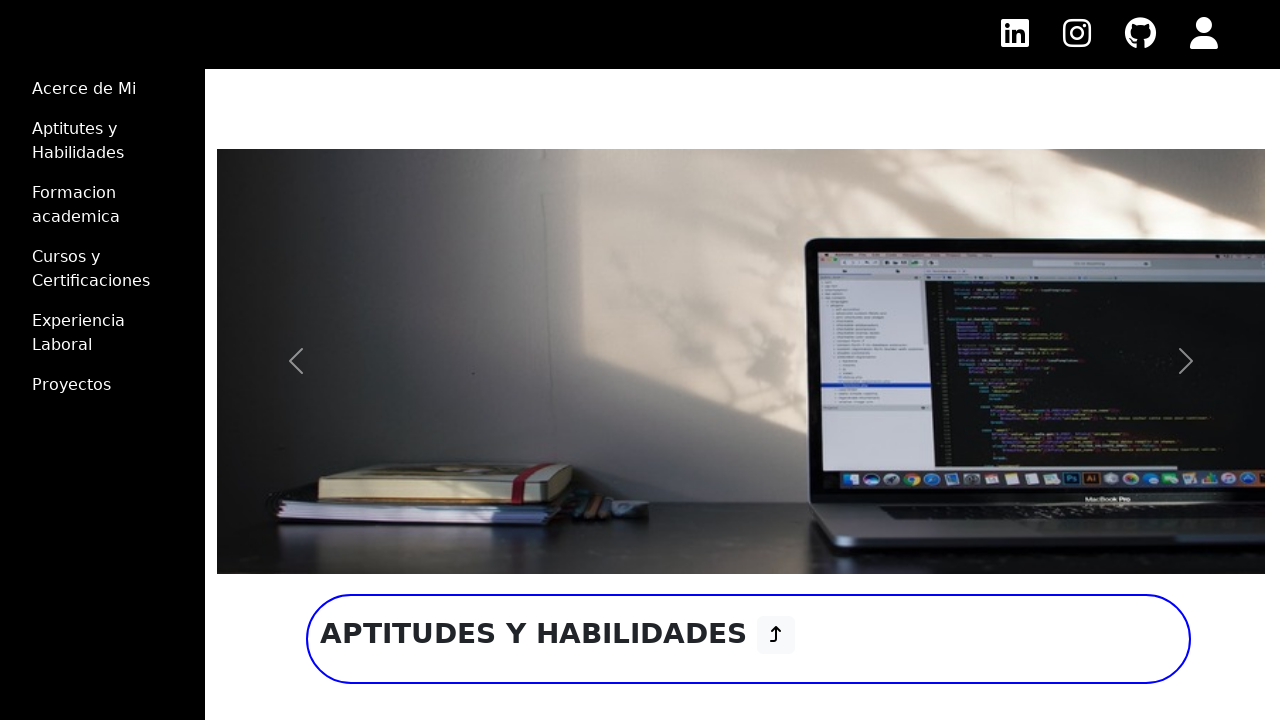

Portfolio page https://portfoliofrontend-37881.web.app/ fully loaded with networkidle state
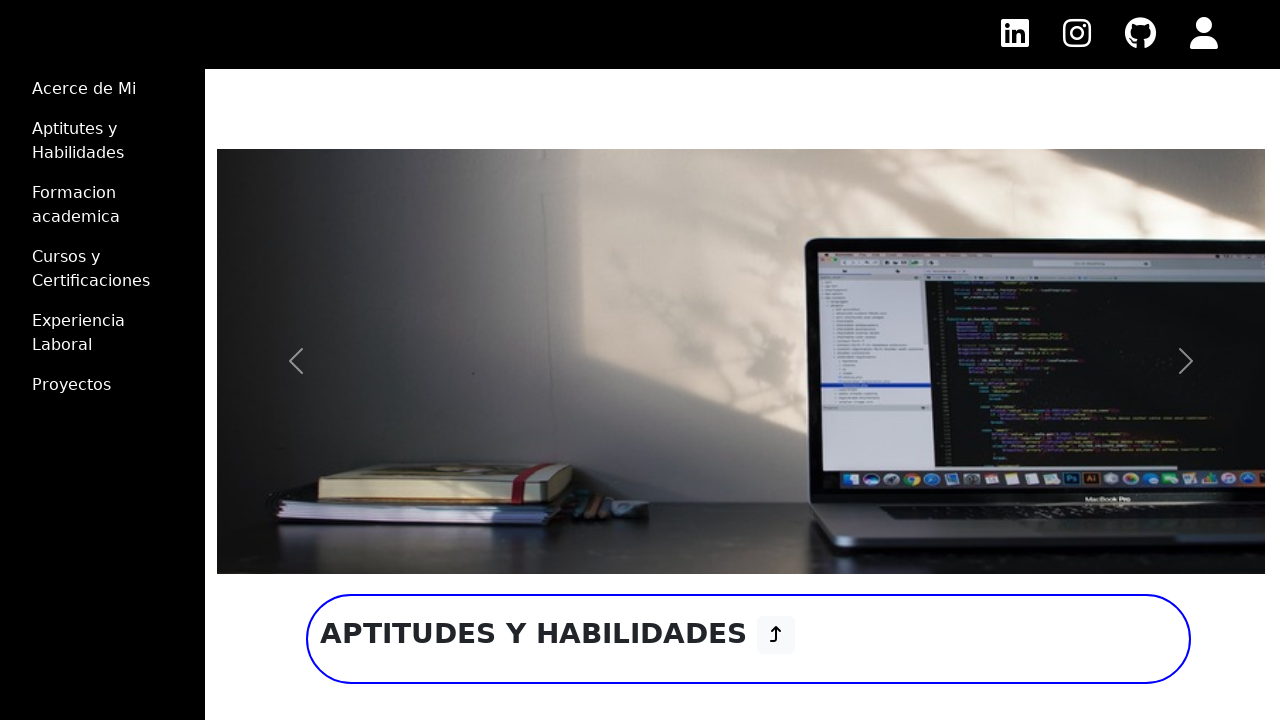

Navigated to portfolio URL: https://porfolio-black-storm.web.app/
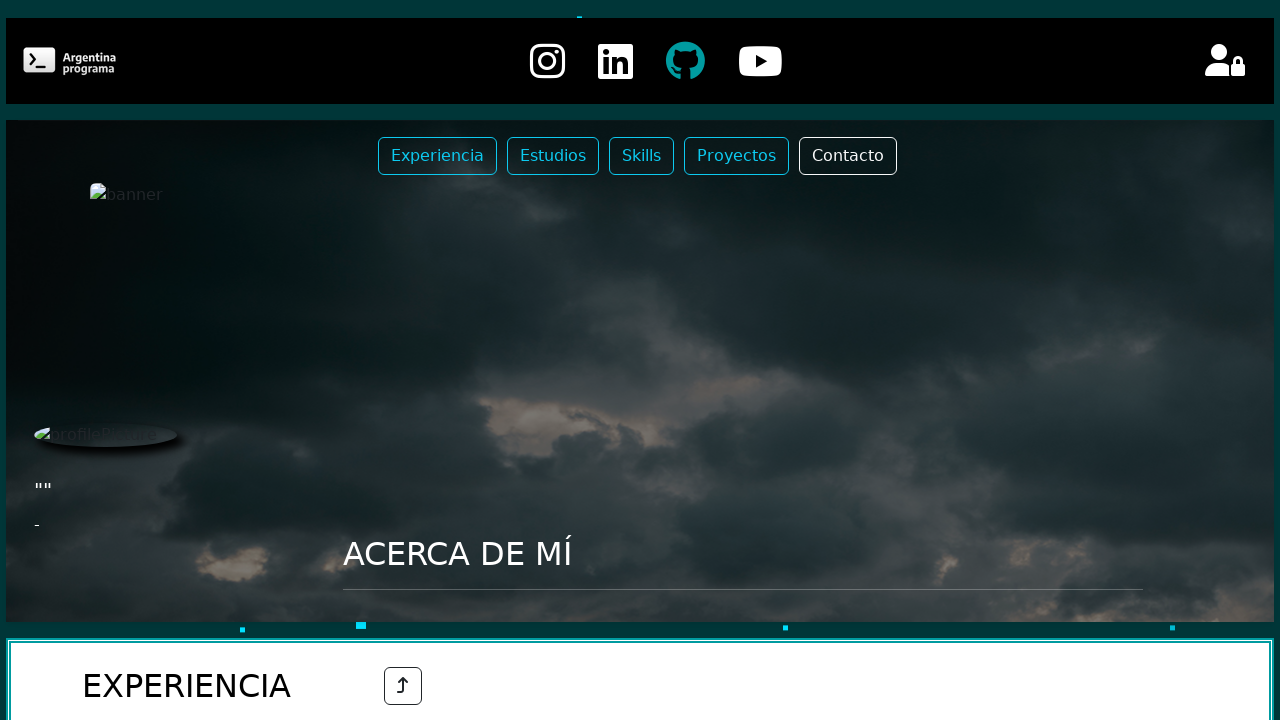

Portfolio page https://porfolio-black-storm.web.app/ fully loaded with networkidle state
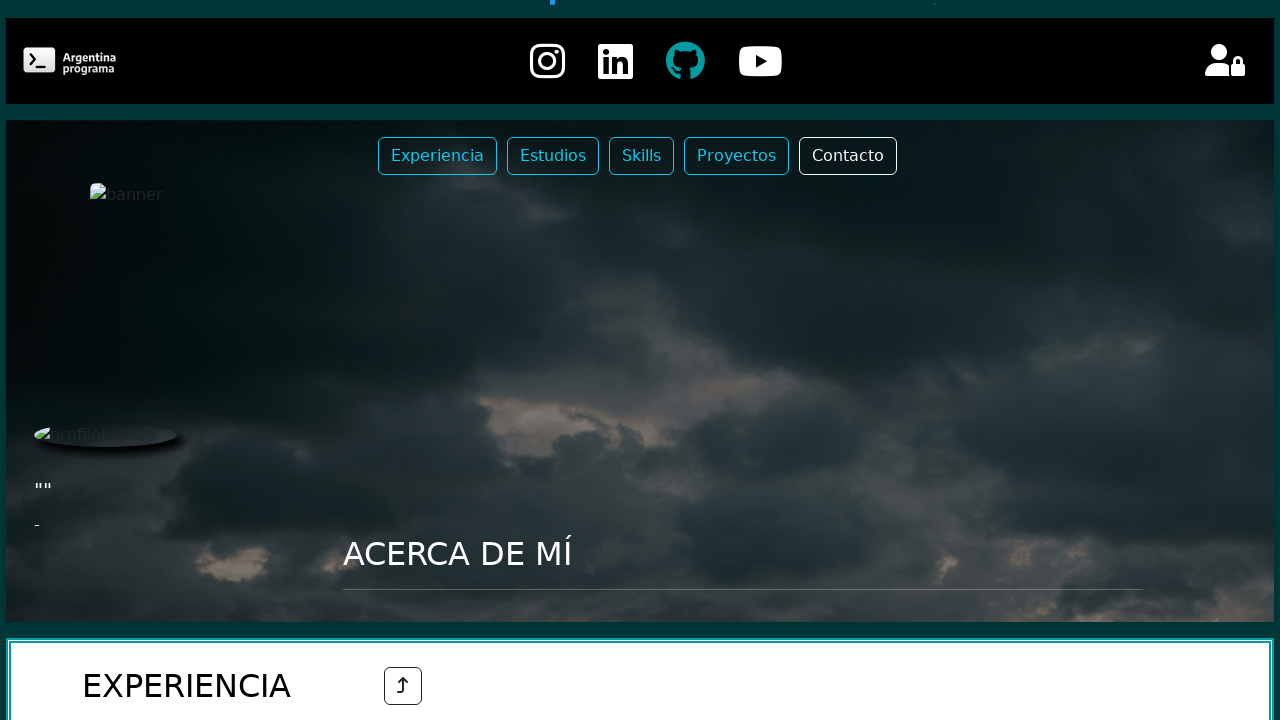

Navigated to portfolio URL: https://portfolio-alvaro.web.app/
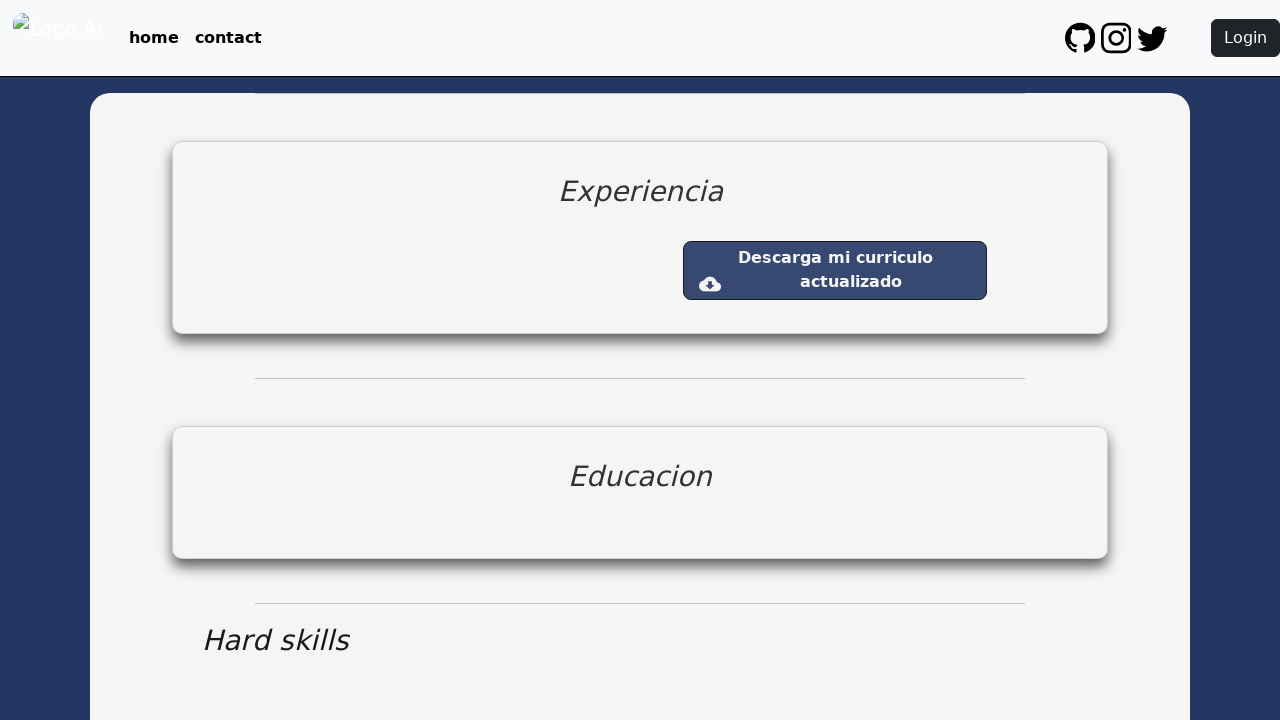

Portfolio page https://portfolio-alvaro.web.app/ fully loaded with networkidle state
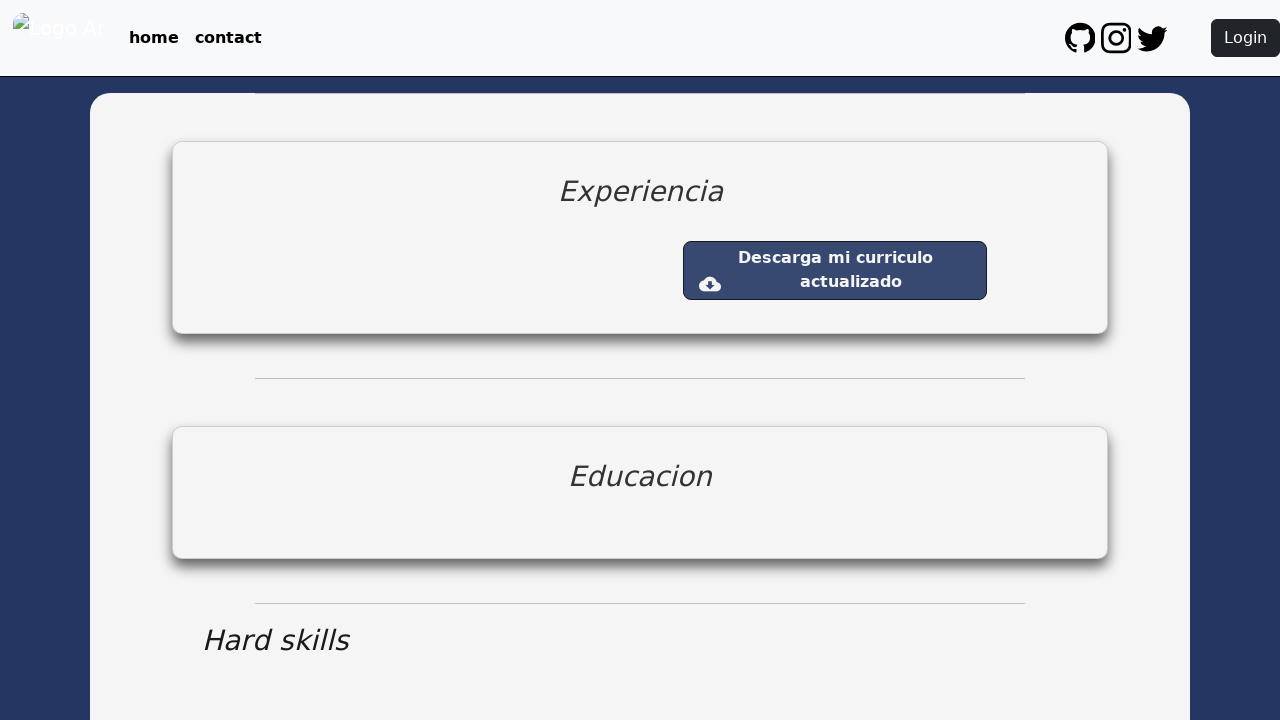

Navigated to portfolio URL: https://porfolio-ap-ljm.web.app/
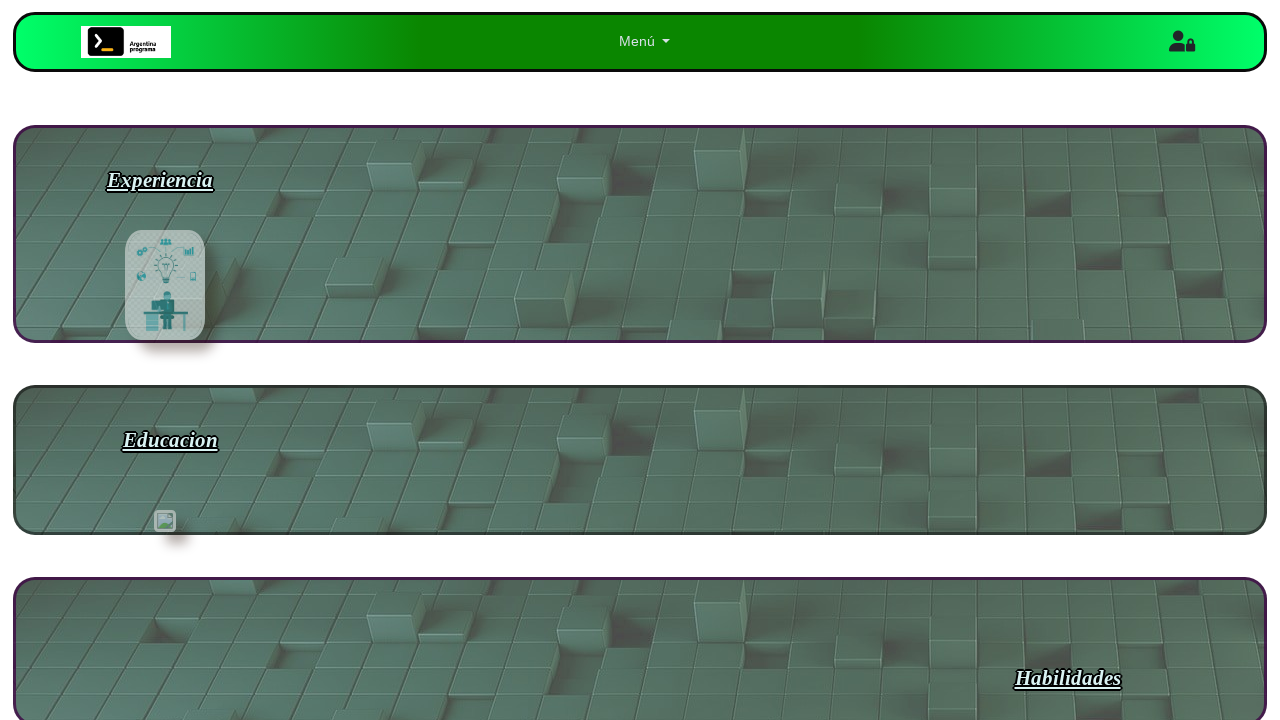

Portfolio page https://porfolio-ap-ljm.web.app/ fully loaded with networkidle state
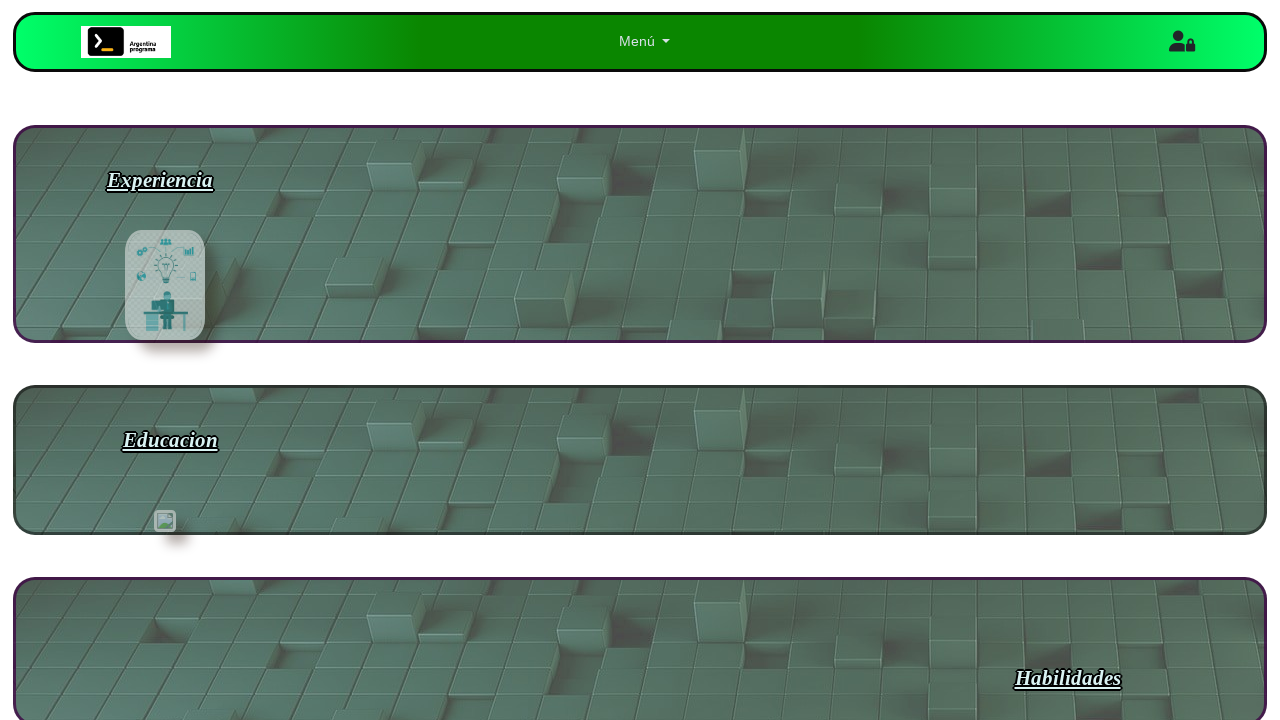

Navigated to portfolio URL: https://portfoliojaviertoro.web.app/intro
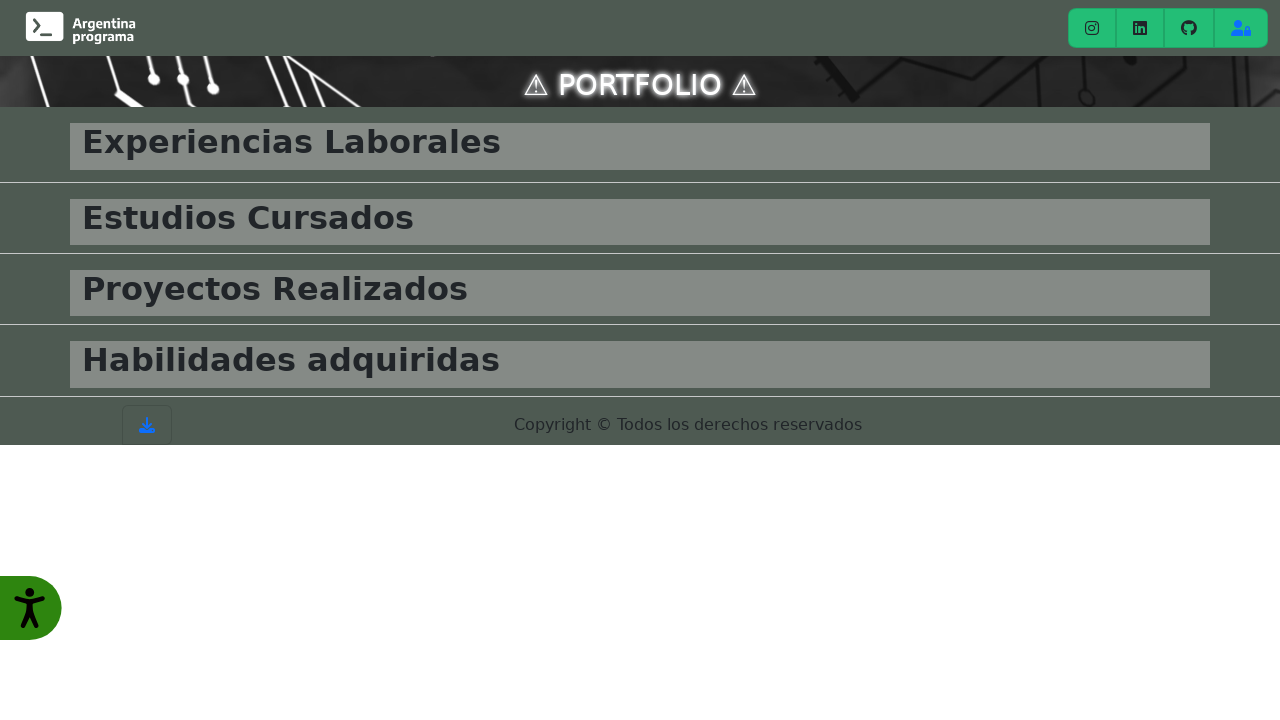

Portfolio page https://portfoliojaviertoro.web.app/intro fully loaded with networkidle state
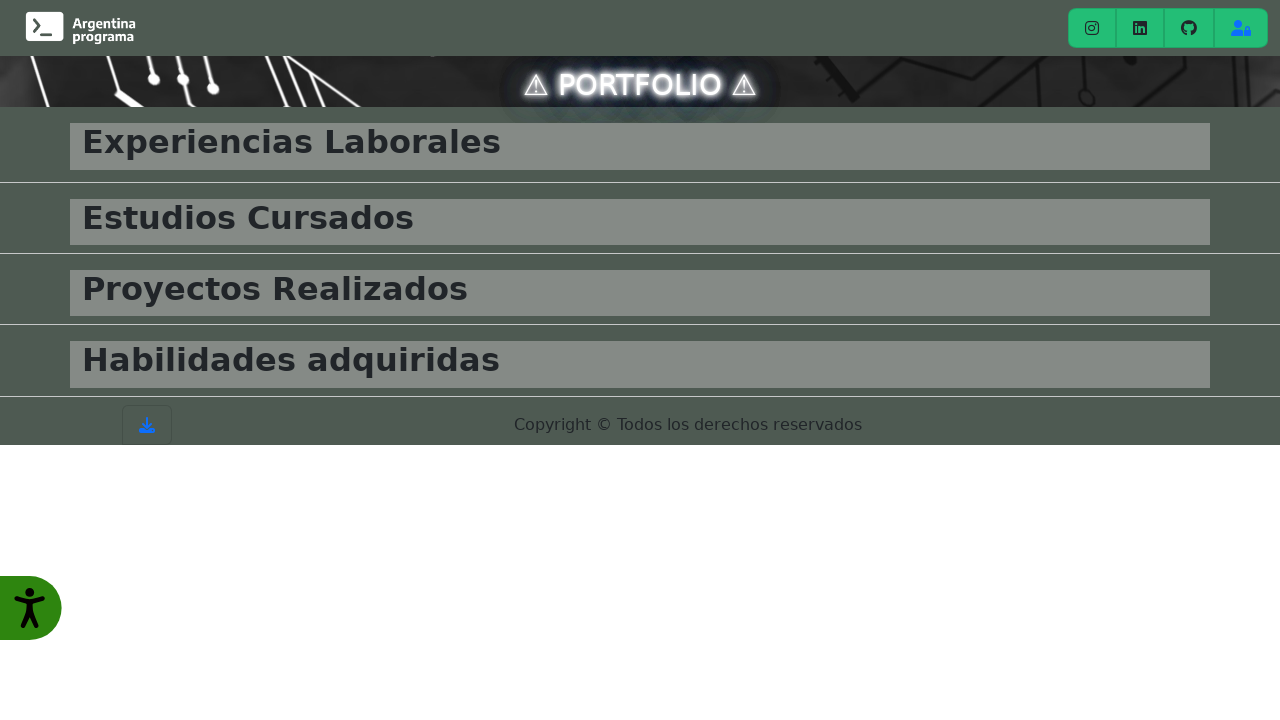

Navigated to portfolio URL: https://nacargentinaprograma.web.app/
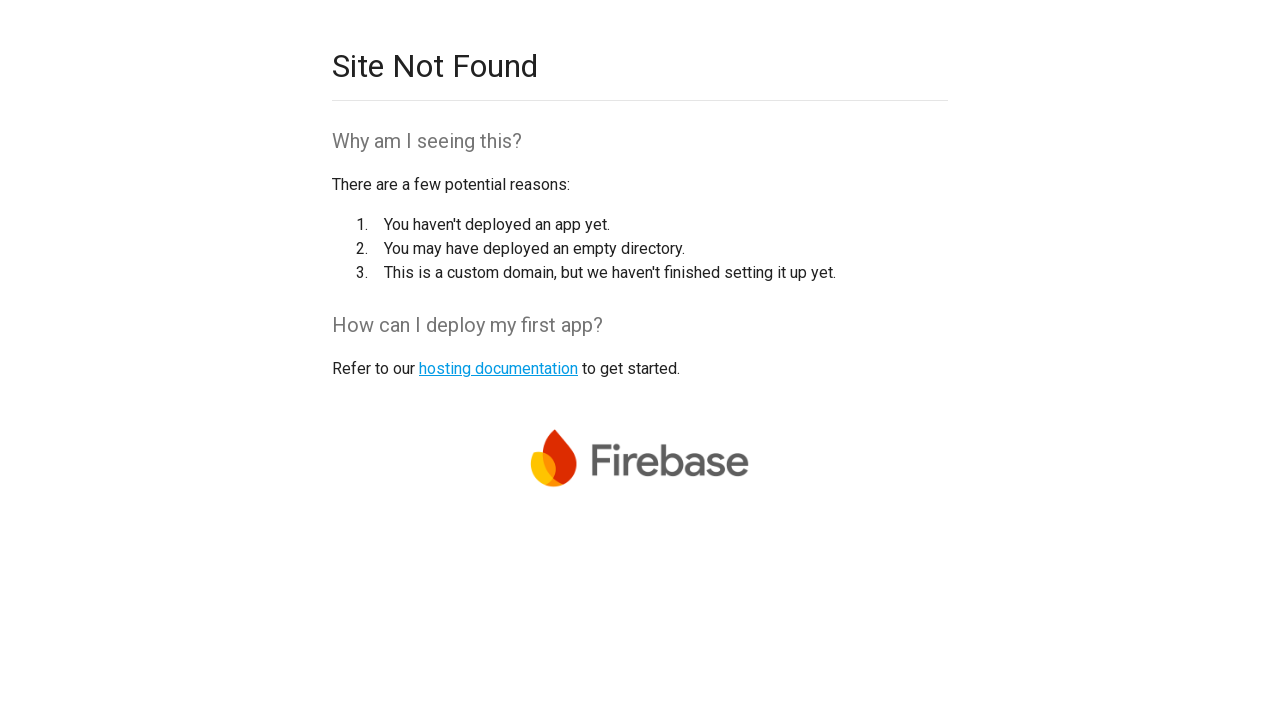

Portfolio page https://nacargentinaprograma.web.app/ fully loaded with networkidle state
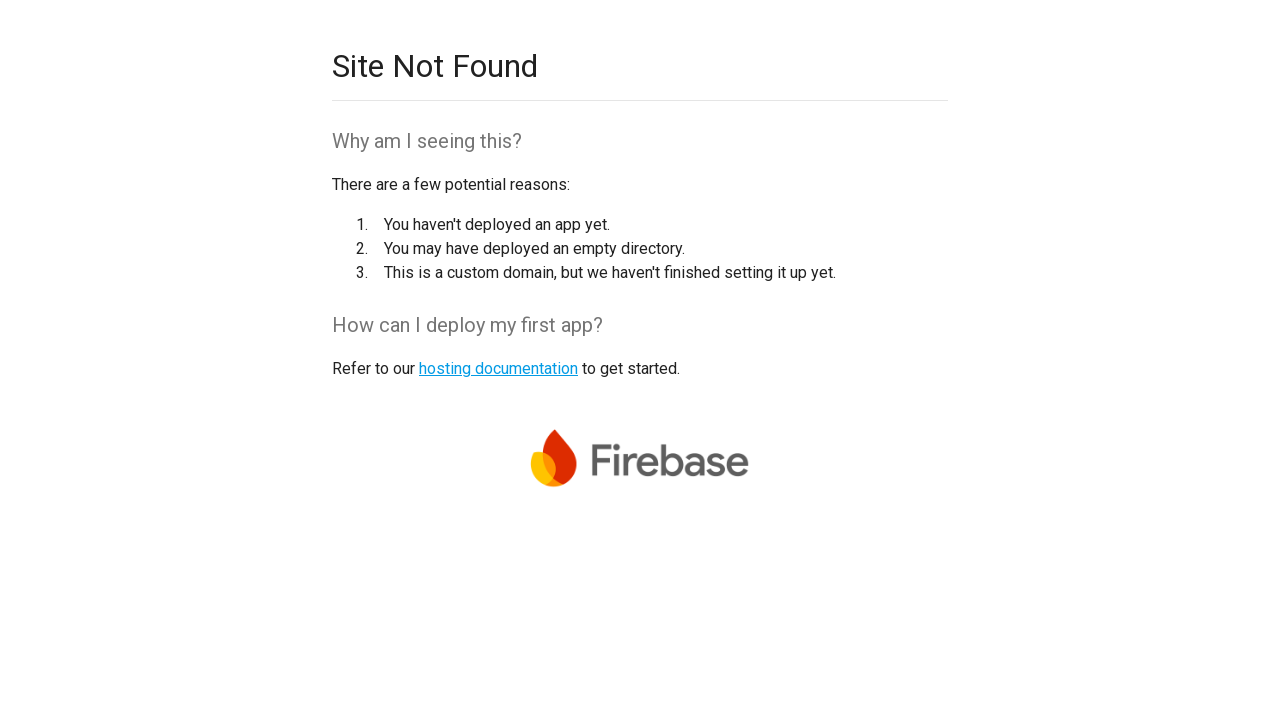

Navigated to portfolio URL: https://portfolio-frontend-nicolas.web.app/
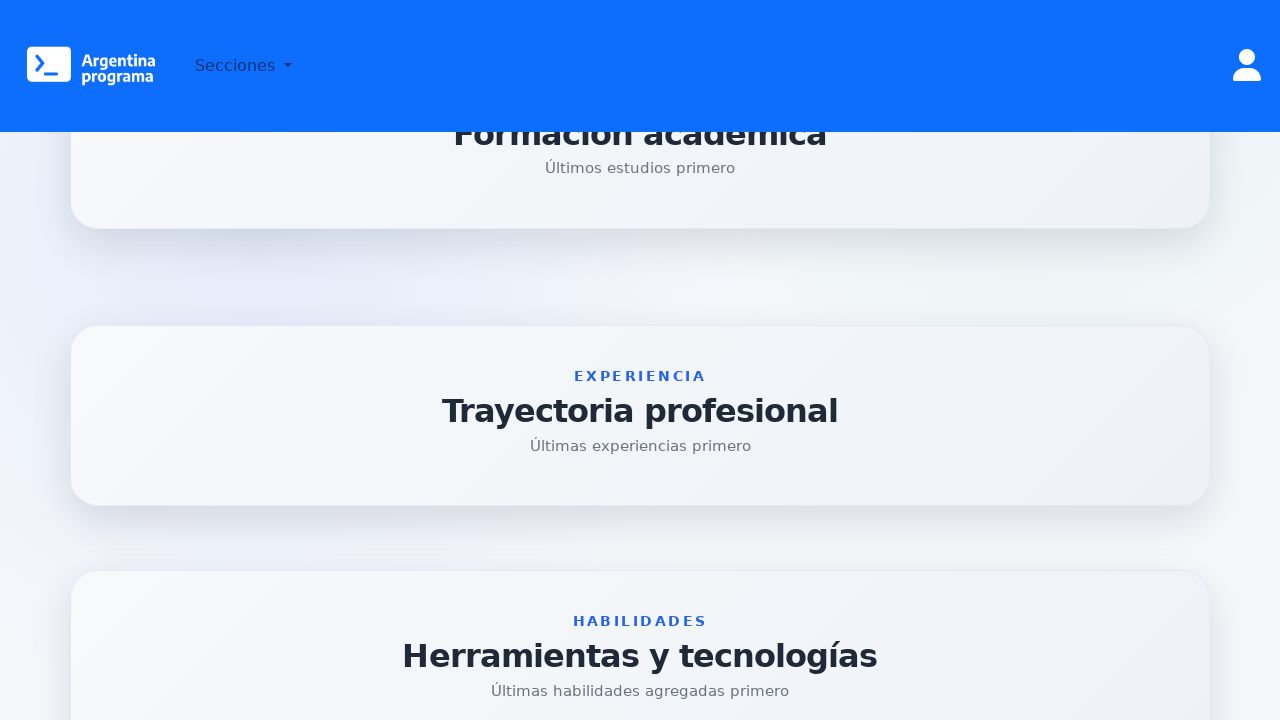

Portfolio page https://portfolio-frontend-nicolas.web.app/ fully loaded with networkidle state
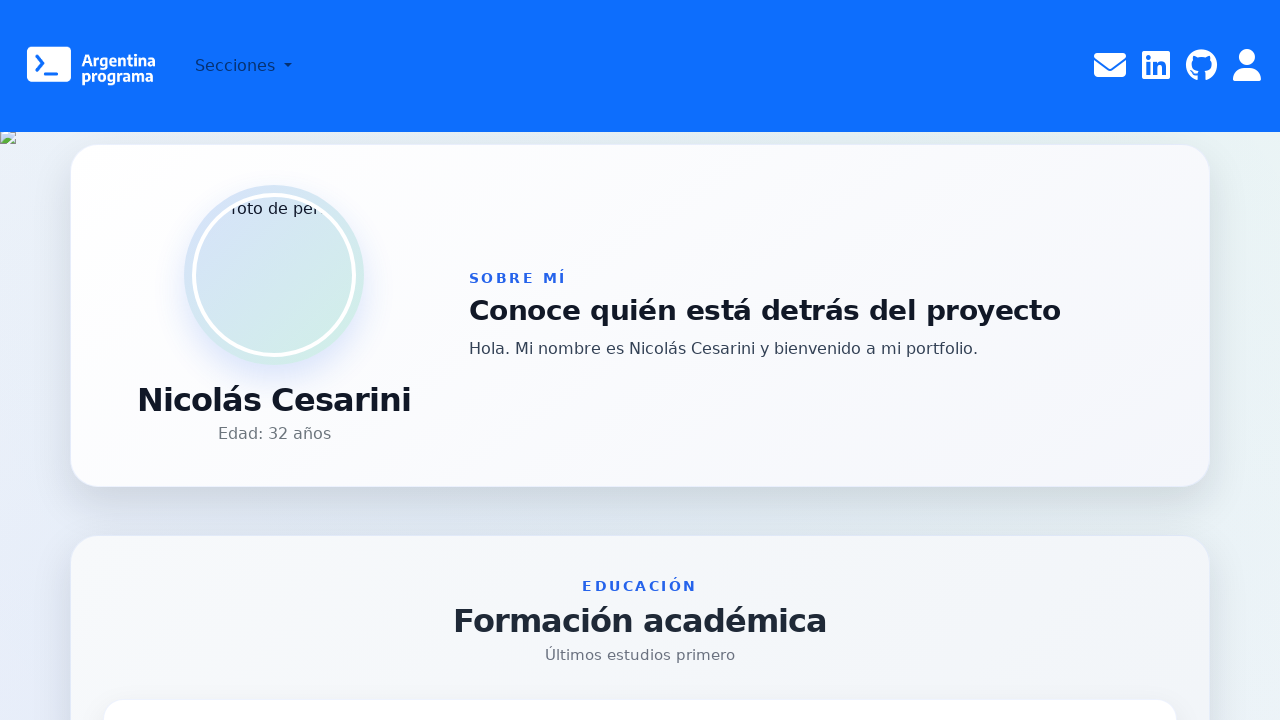

Navigated to portfolio URL: https://portfolio-ezniev.web.app/
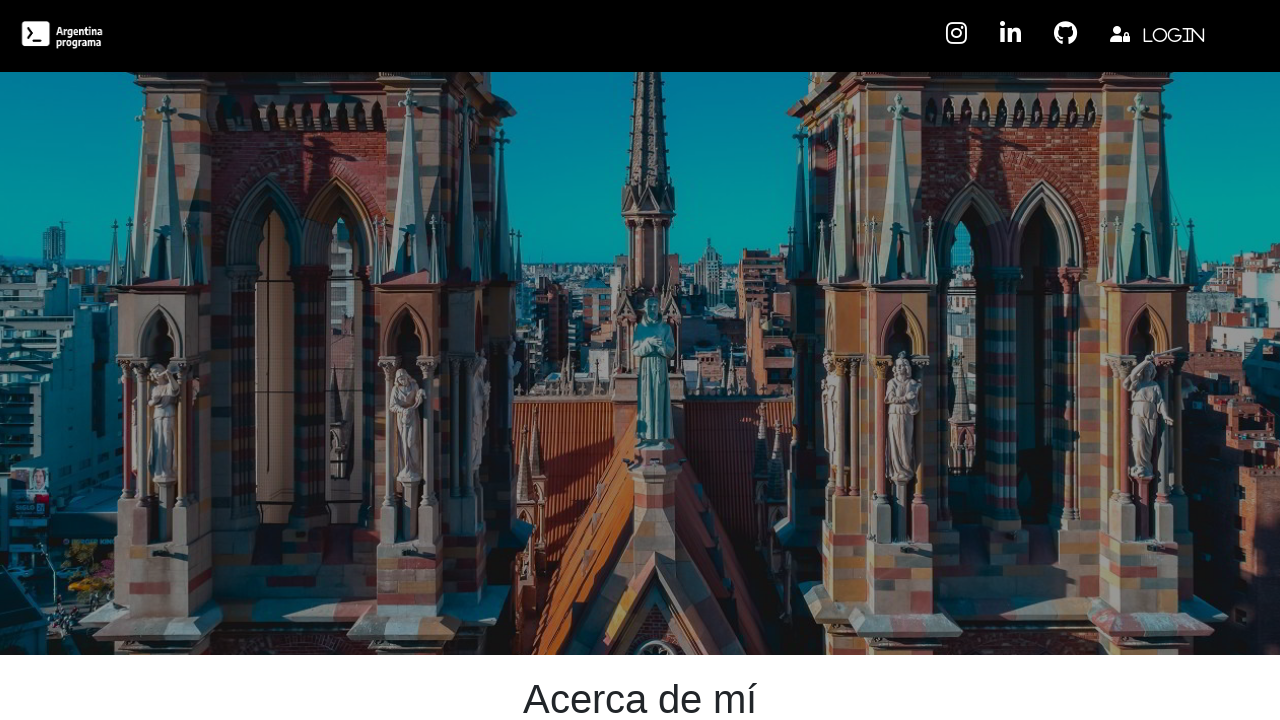

Portfolio page https://portfolio-ezniev.web.app/ fully loaded with networkidle state
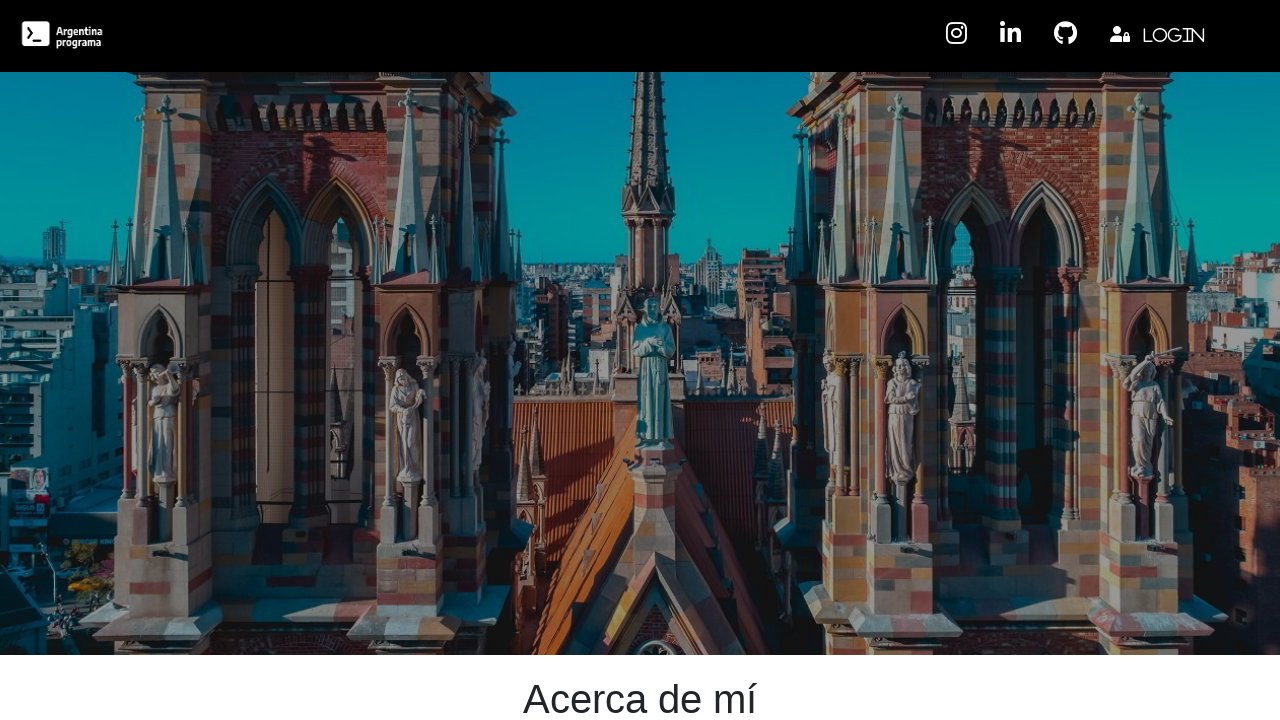

Navigated to portfolio URL: https://portfolioelkebarrios.web.app/
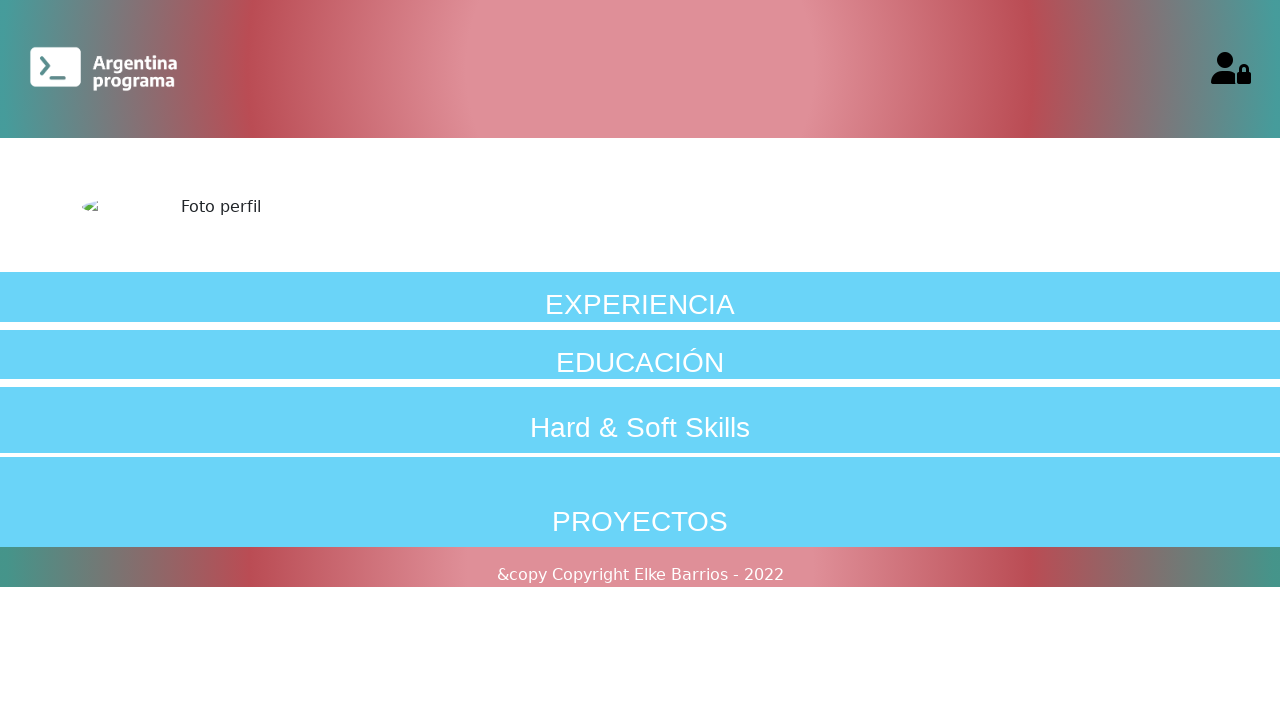

Portfolio page https://portfolioelkebarrios.web.app/ fully loaded with networkidle state
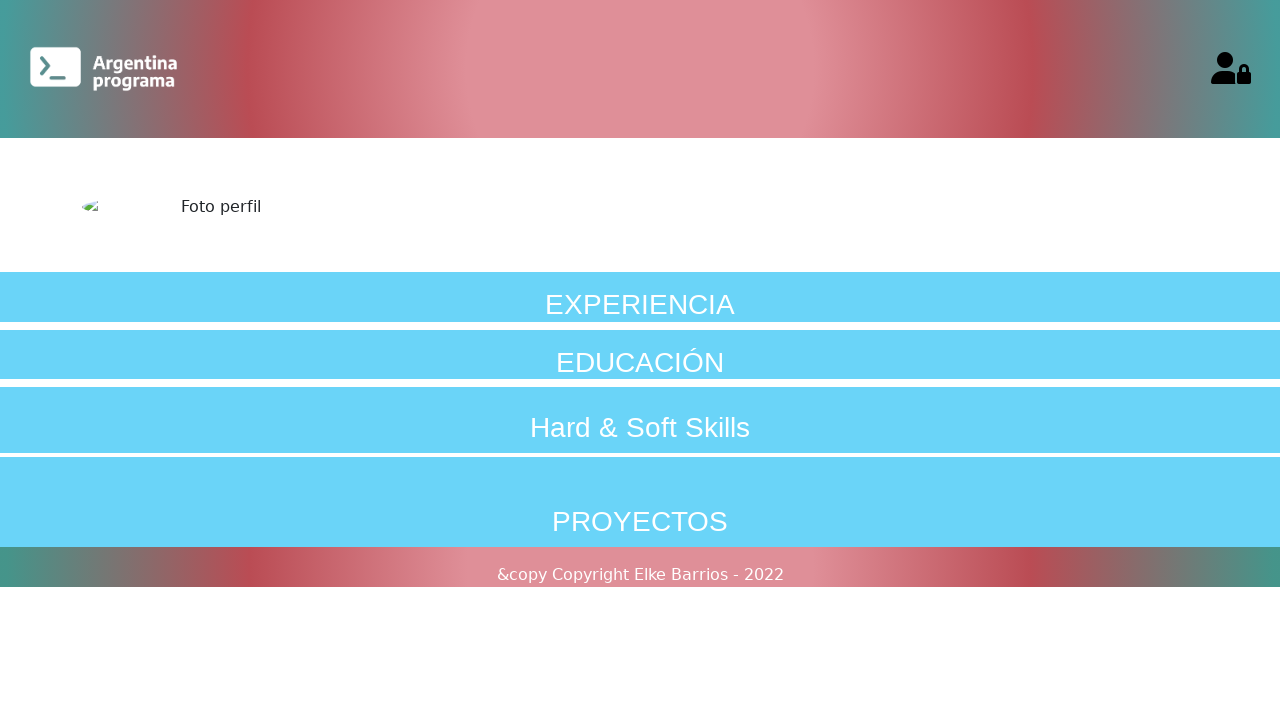

Navigated to portfolio URL: https://portfolio-frontend-melinda.web.app/
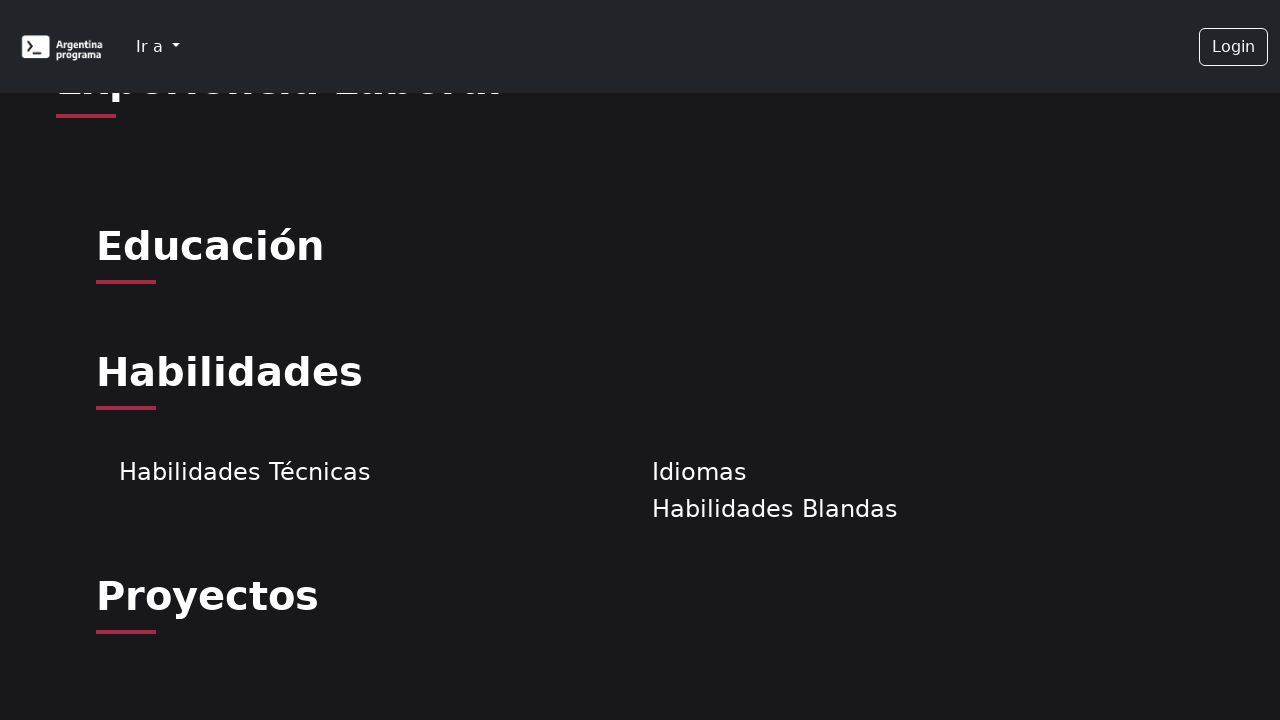

Portfolio page https://portfolio-frontend-melinda.web.app/ fully loaded with networkidle state
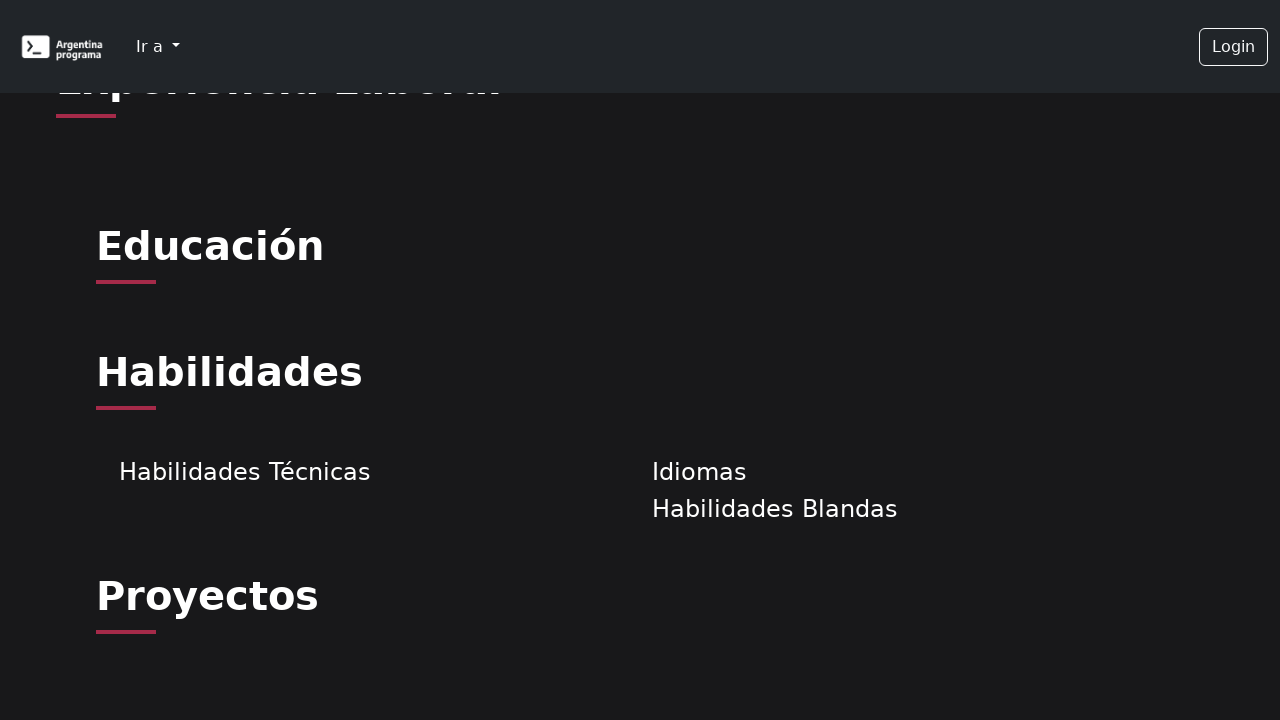

Navigated to portfolio URL: https://portfoliojaa.web.app/
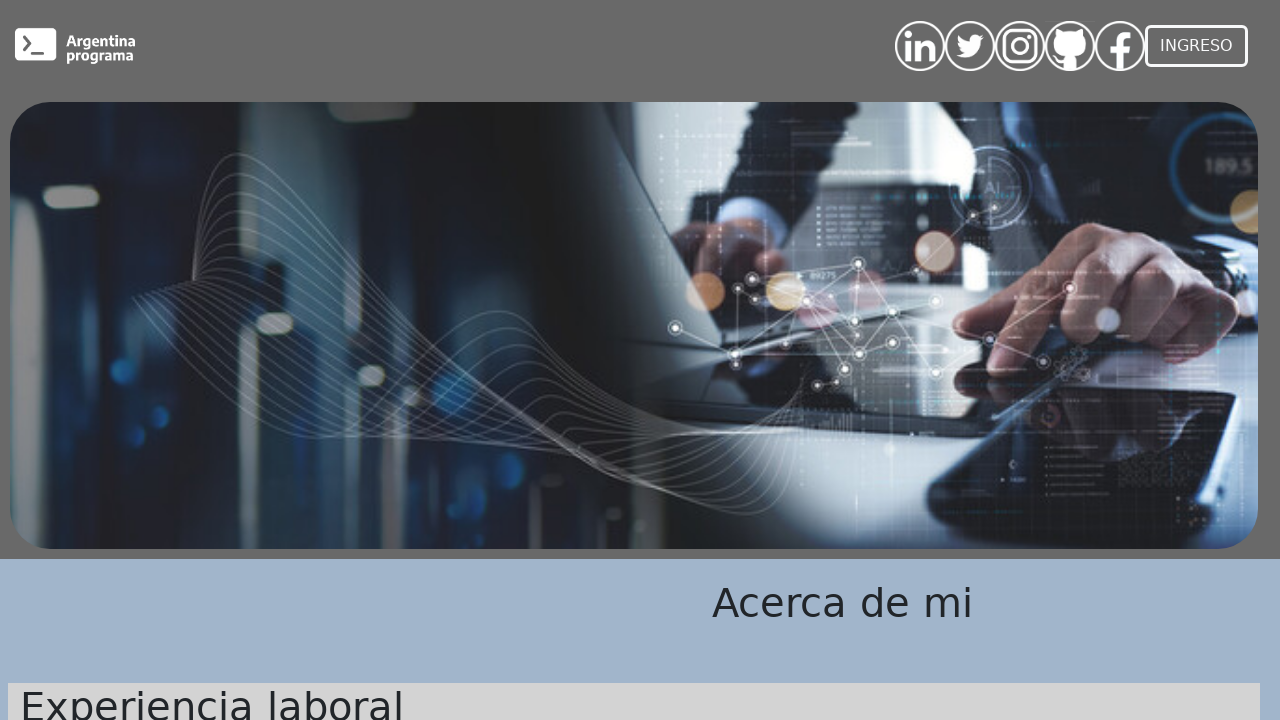

Portfolio page https://portfoliojaa.web.app/ fully loaded with networkidle state
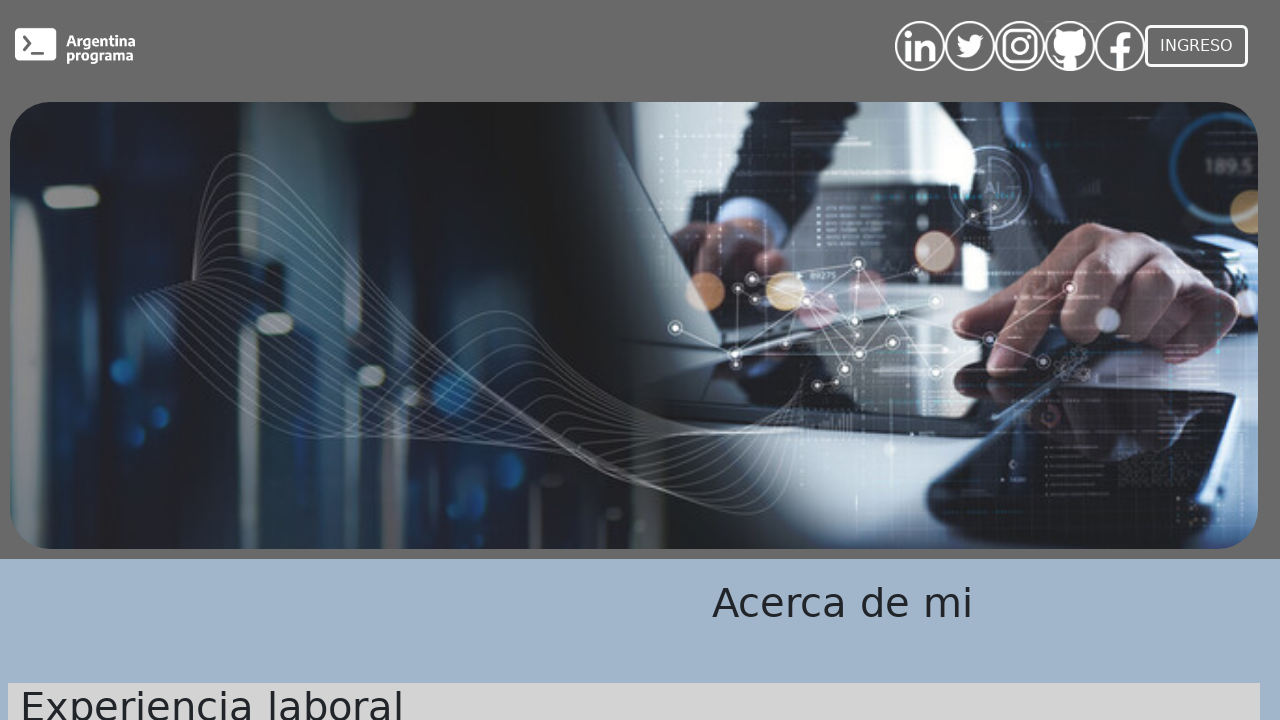

Navigated to portfolio URL: https://argp-frontend.web.app/
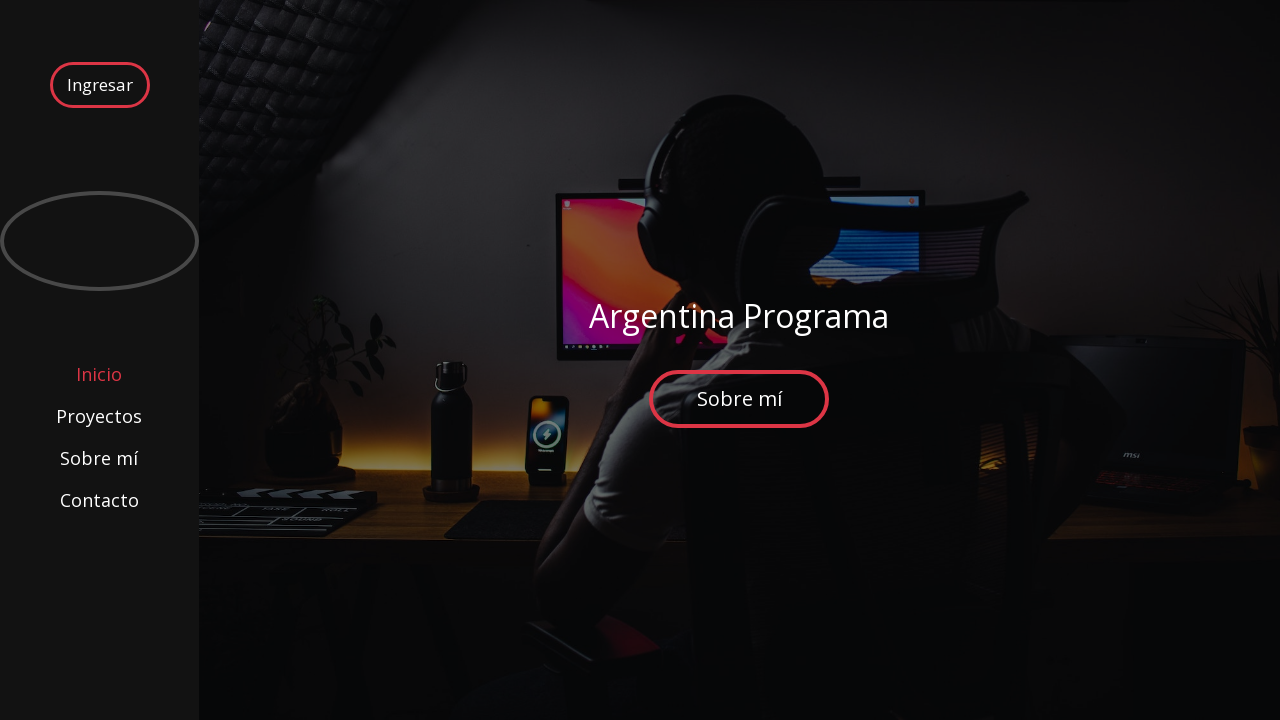

Portfolio page https://argp-frontend.web.app/ fully loaded with networkidle state
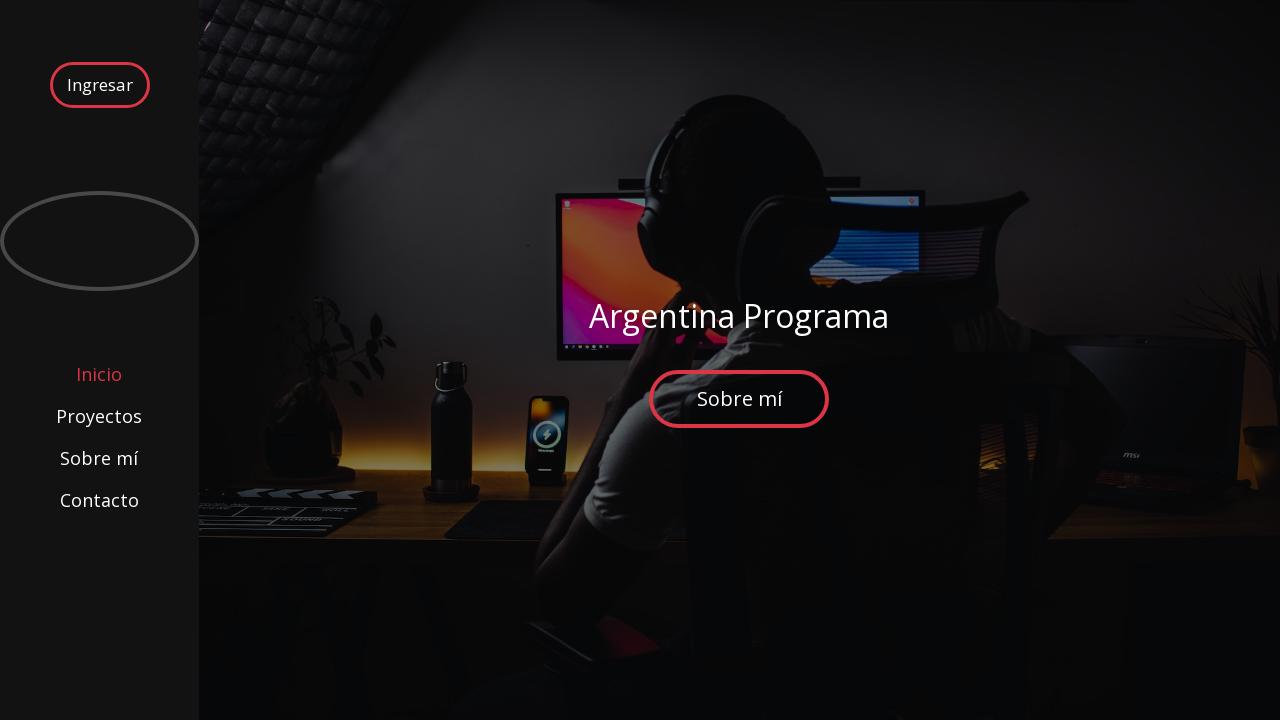

Navigated to portfolio URL: https://ap-deploy-frontend-angular.web.app/lenin
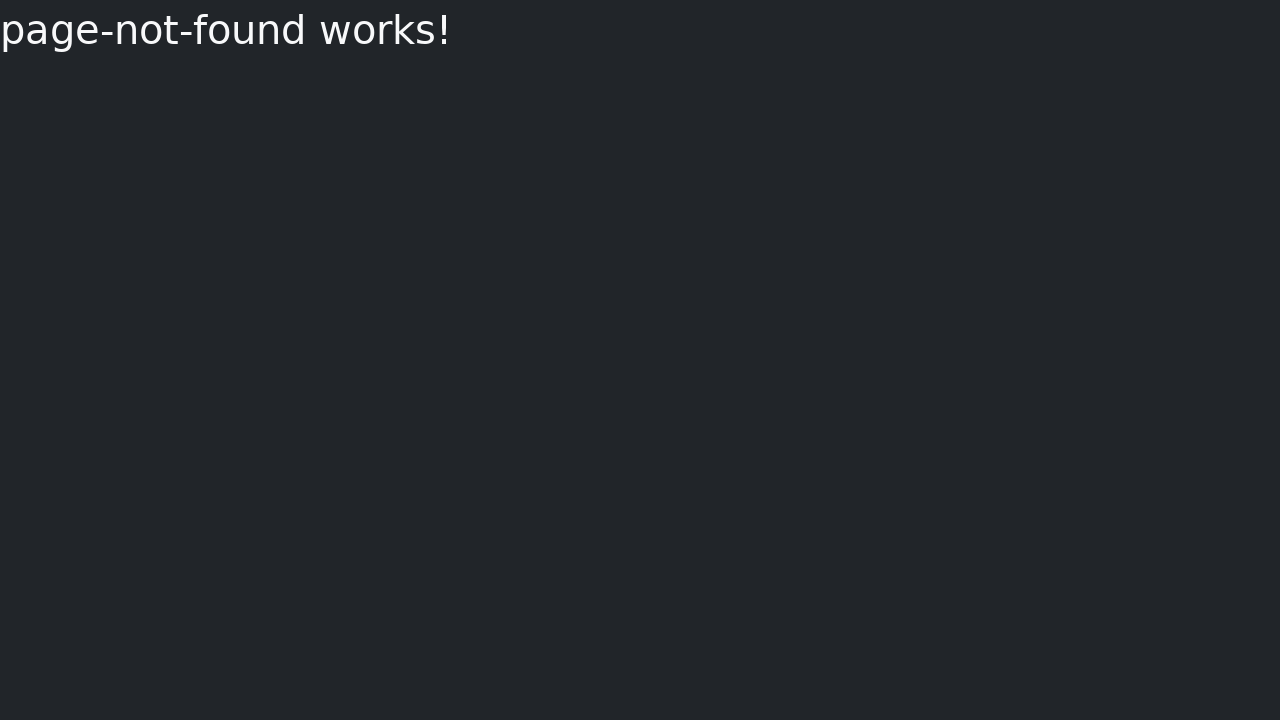

Portfolio page https://ap-deploy-frontend-angular.web.app/lenin fully loaded with networkidle state
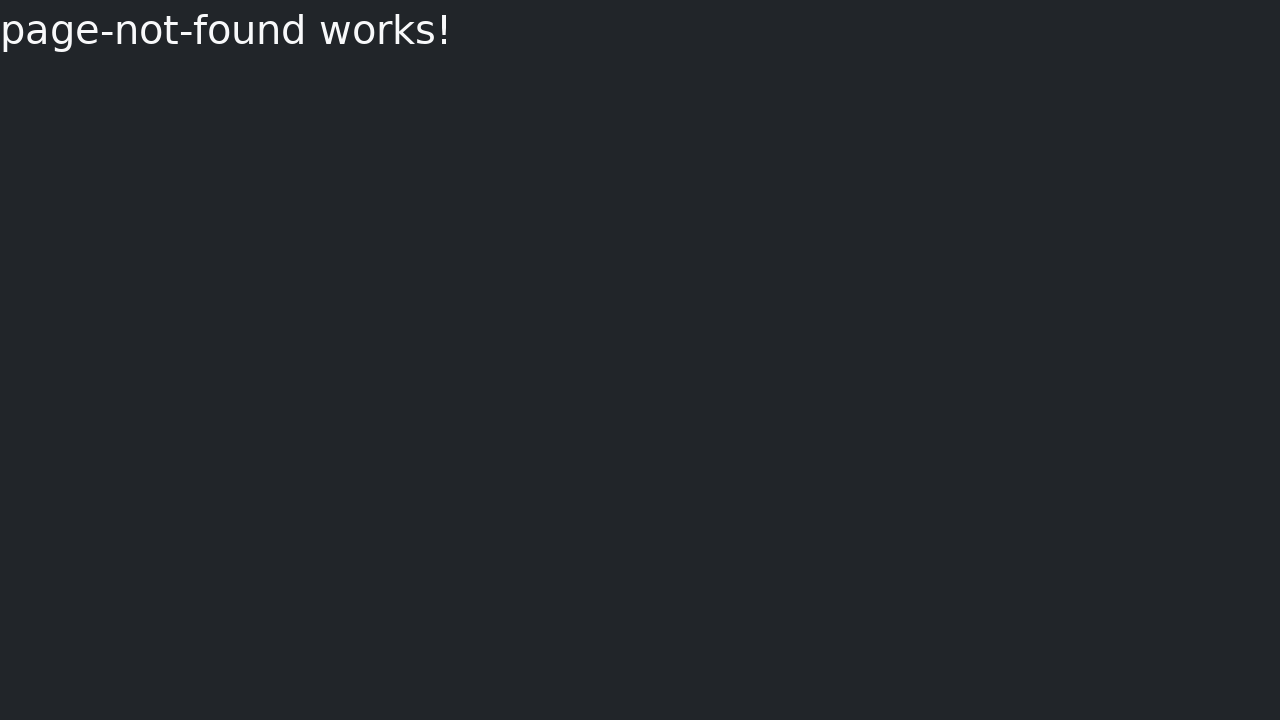

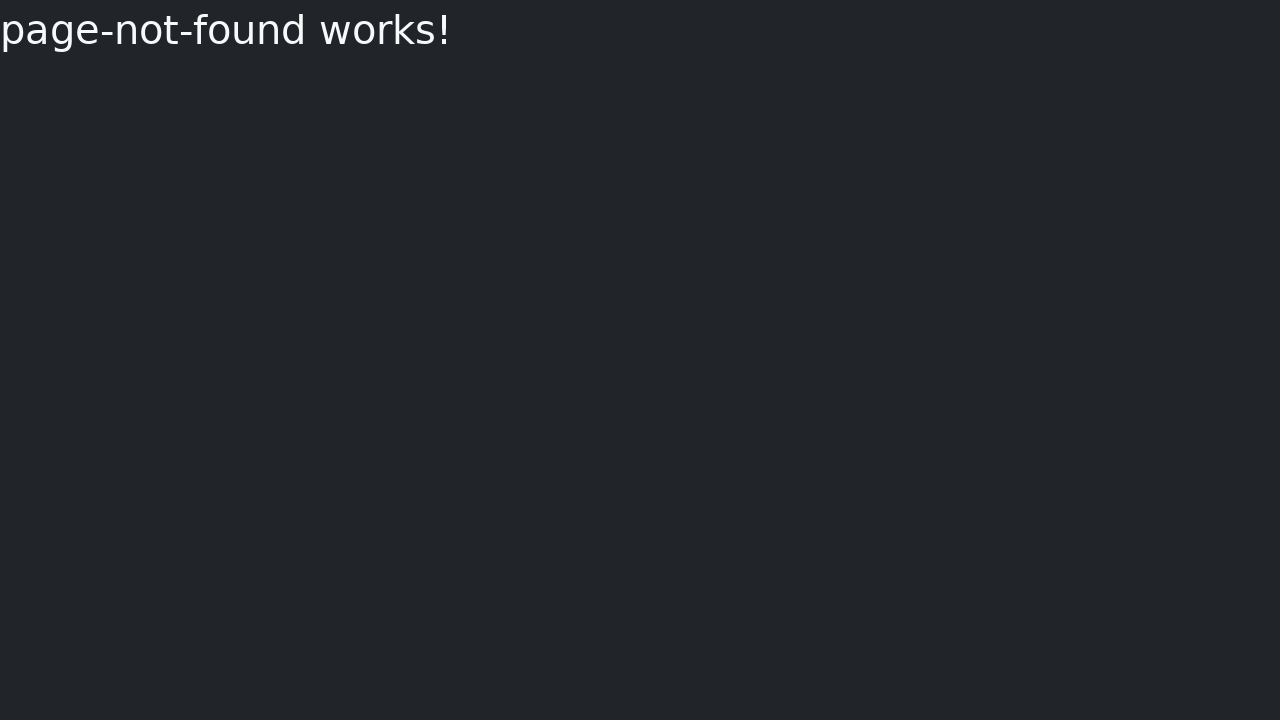